Tests a web form by filling a text input field with text, submitting the form, and verifying the success message is displayed.

Starting URL: https://www.selenium.dev/selenium/web/web-form.html

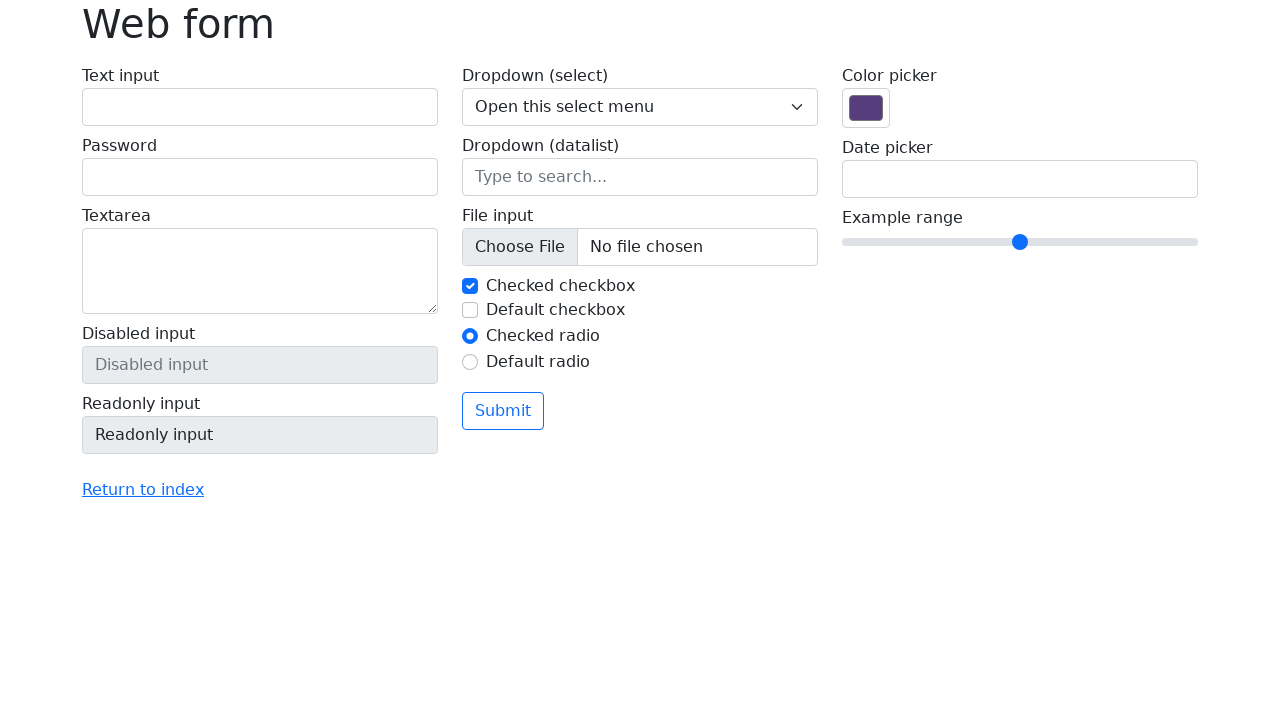

Verified page title is 'Web form'
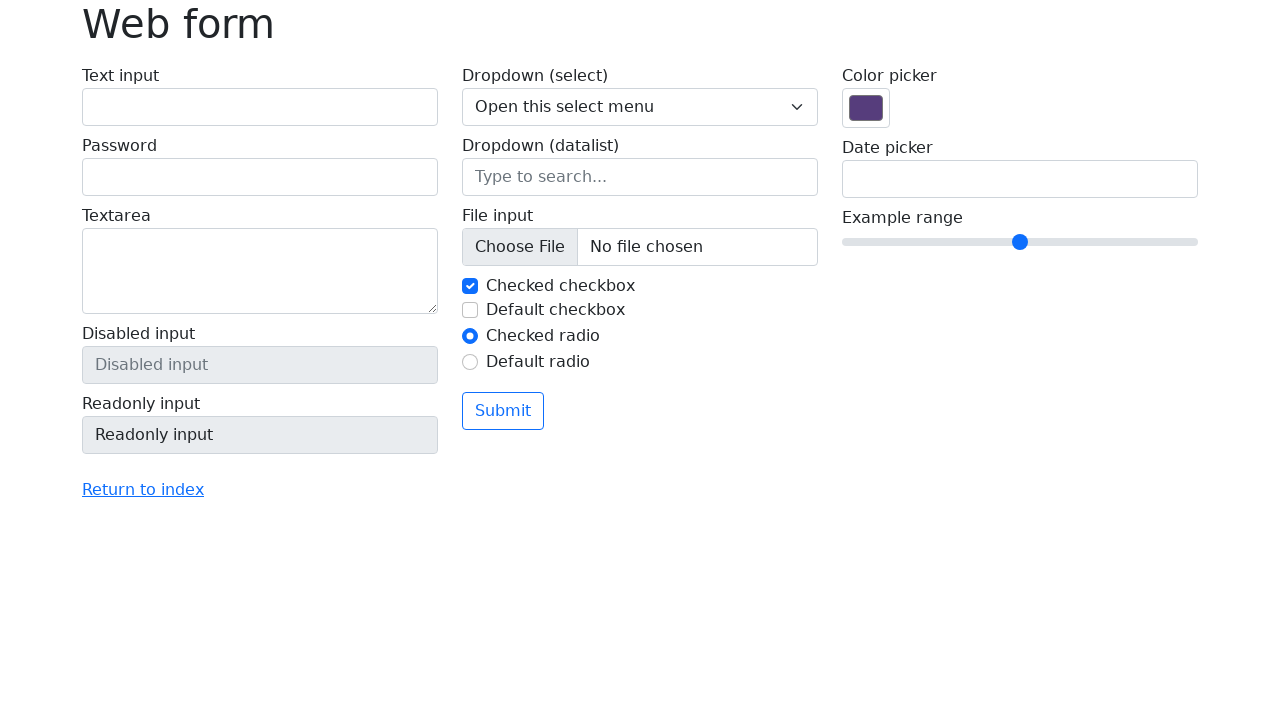

Filled text input field with 'Selenium' on input[name='my-text']
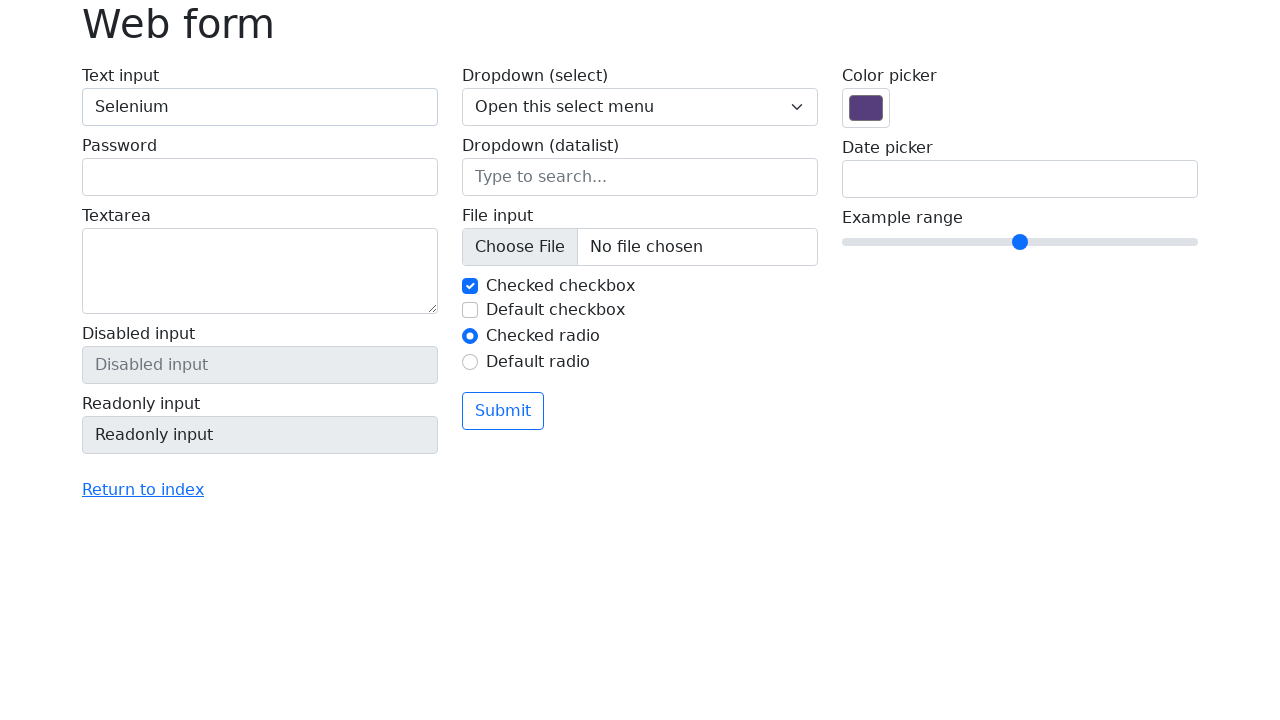

Clicked submit button at (503, 411) on button
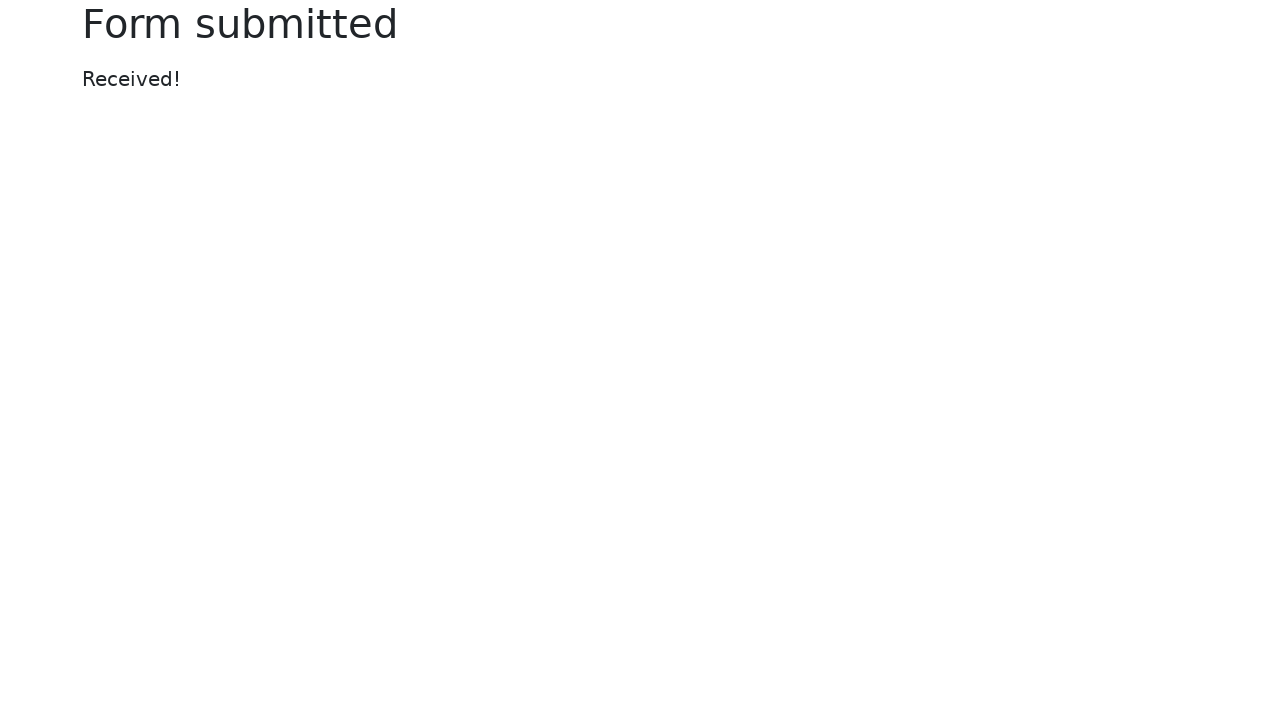

Success message element loaded
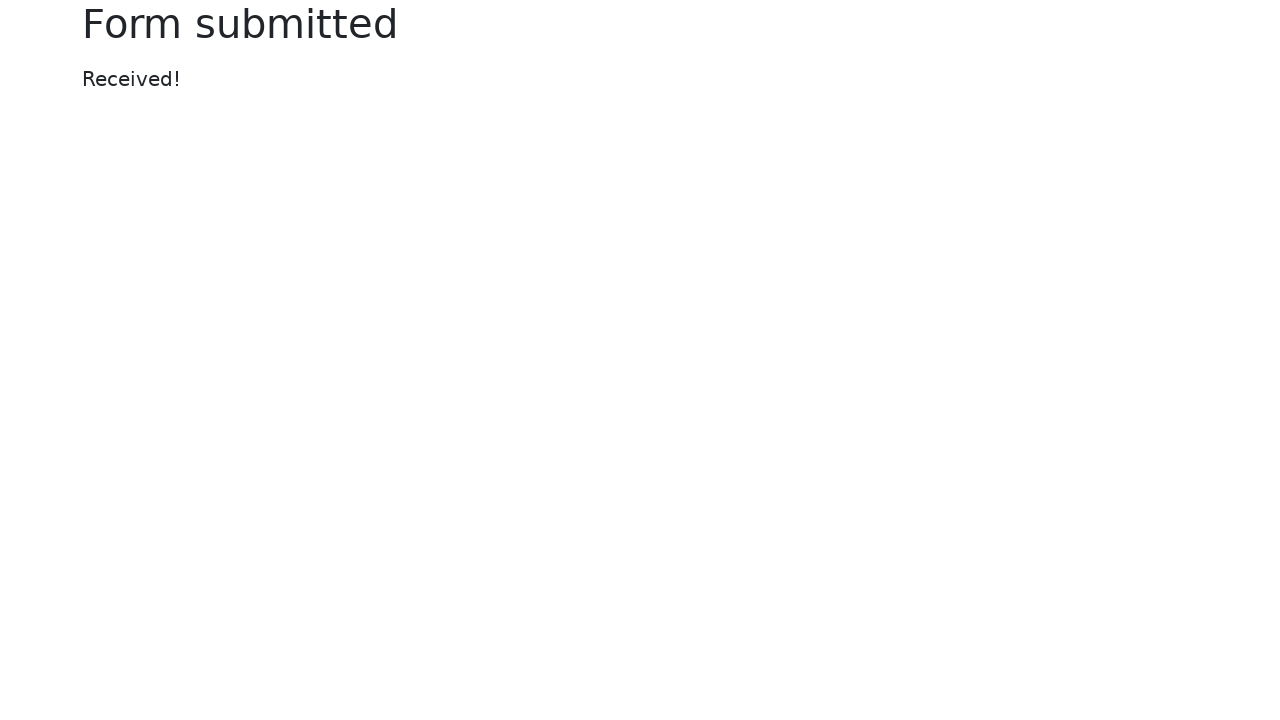

Verified success message displays 'Received!'
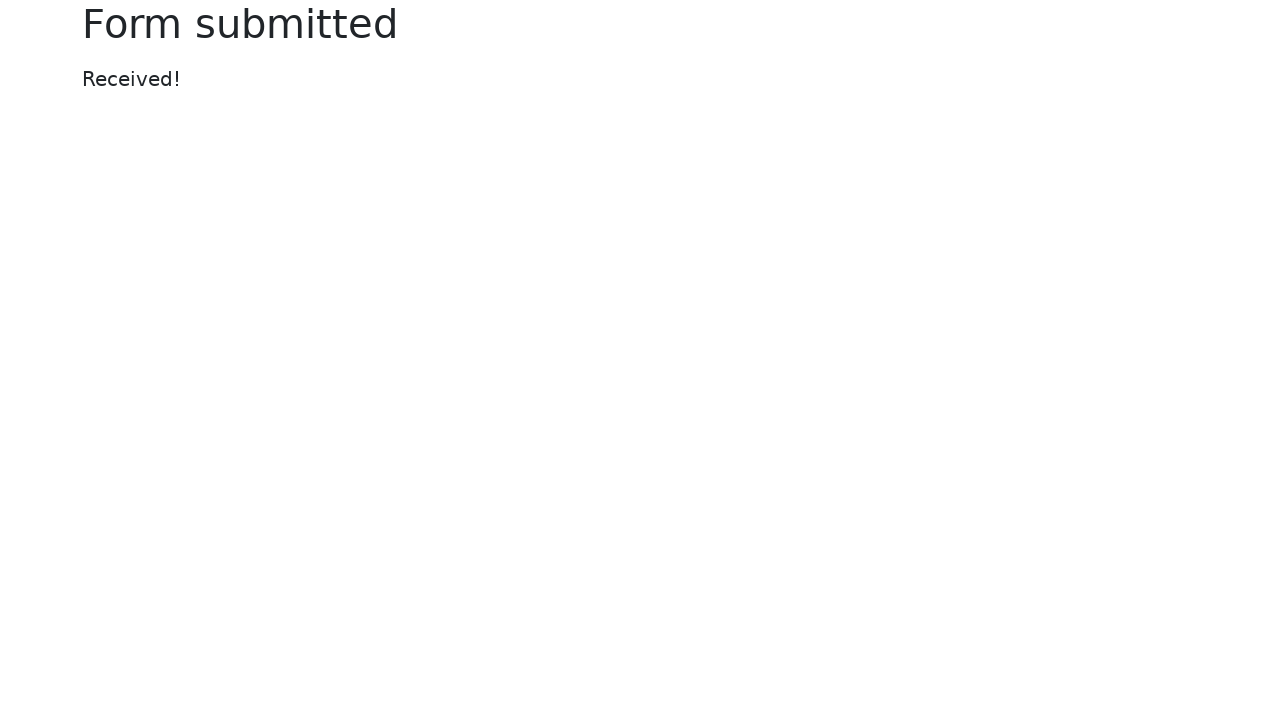

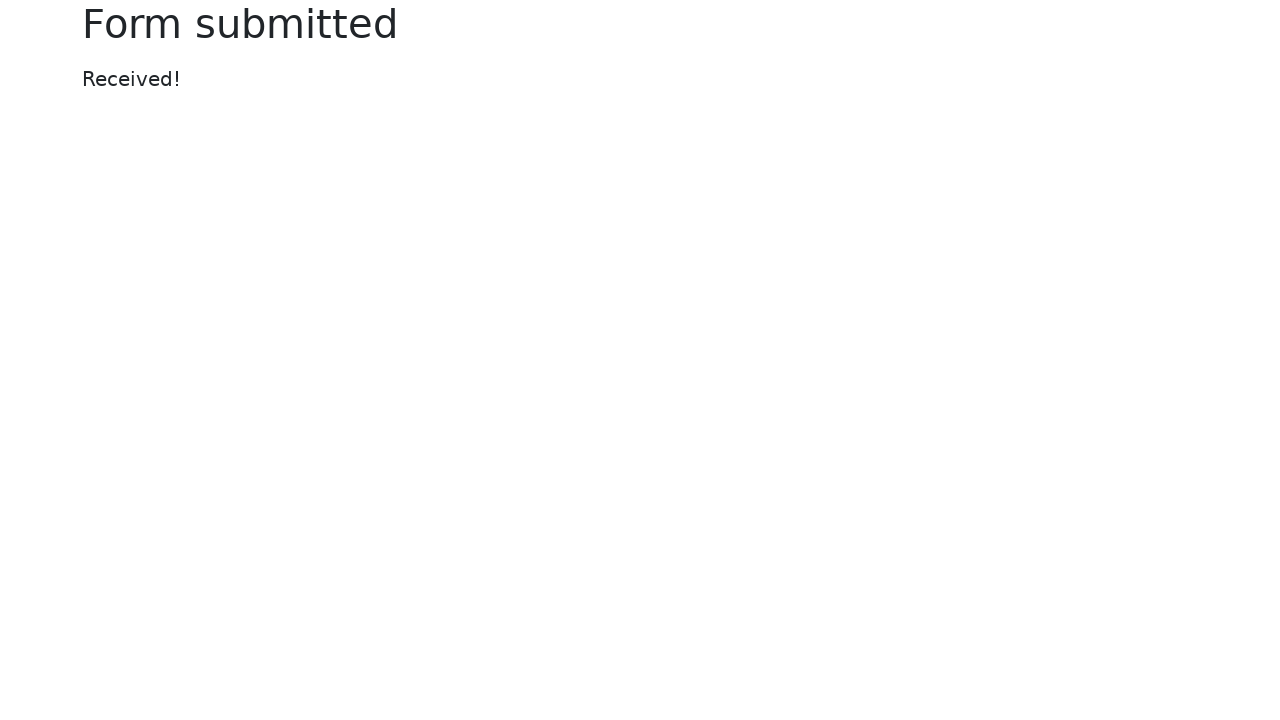